Tests a multiple select dropdown by verifying that the dropdown contains the expected option value 'Blue'

Starting URL: https://testautomationpractice.blogspot.com/

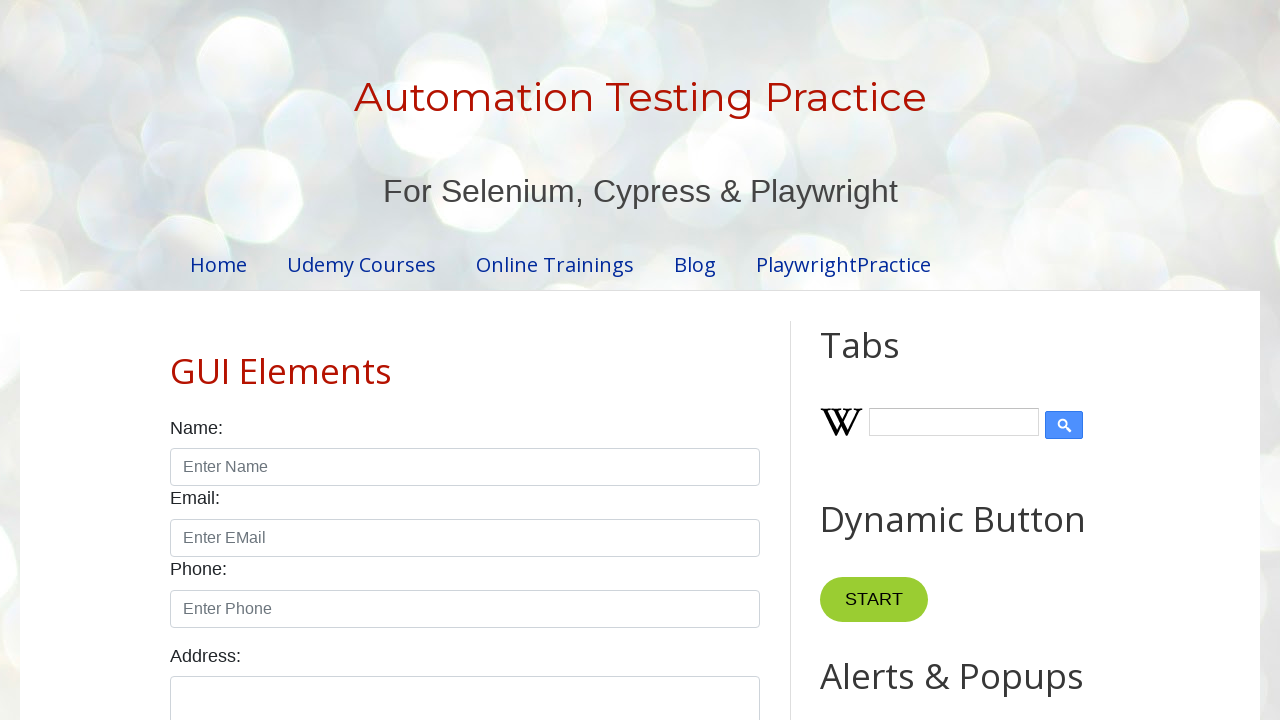

Retrieved text content from colors dropdown
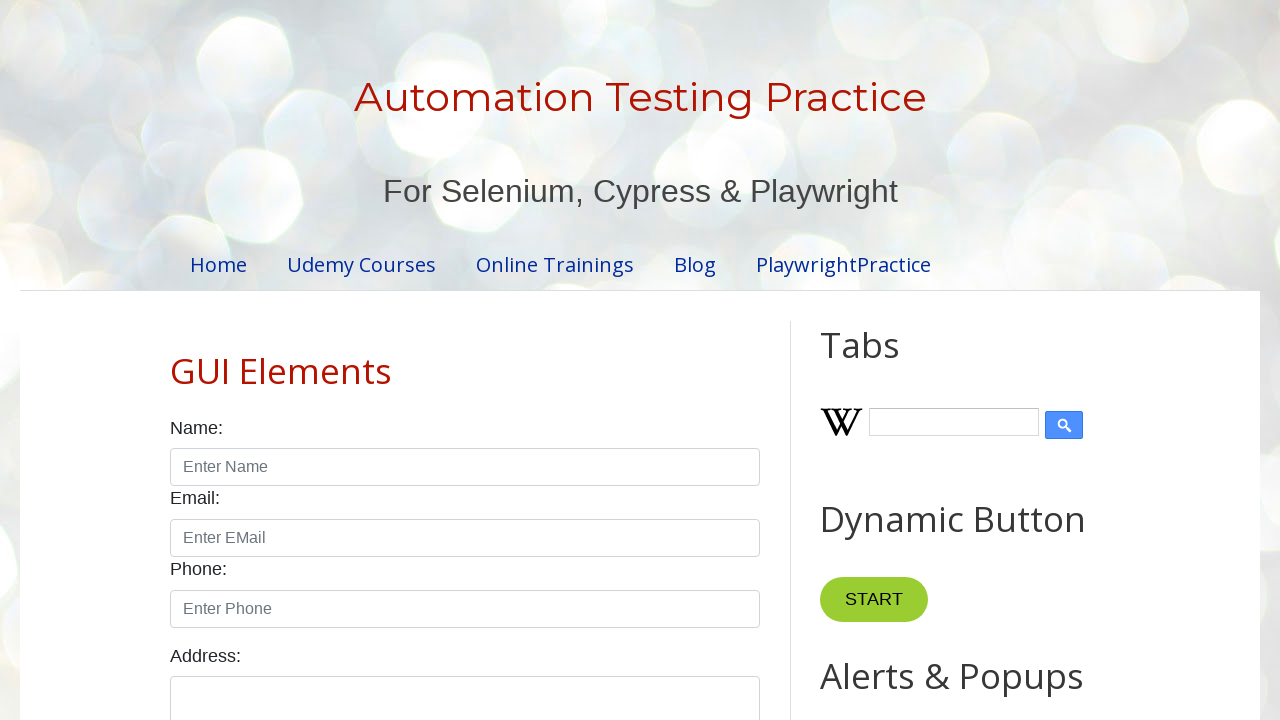

Verified that 'Blue' is present in dropdown options
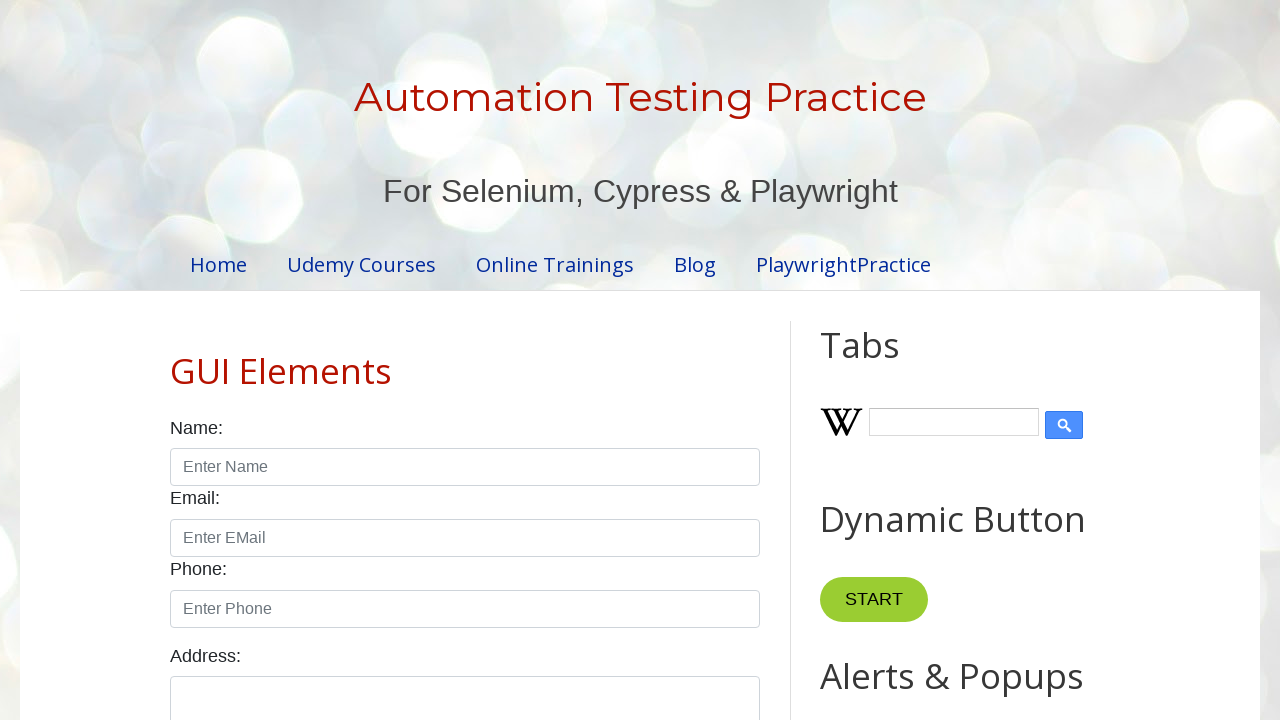

Waited 5 seconds to observe the result
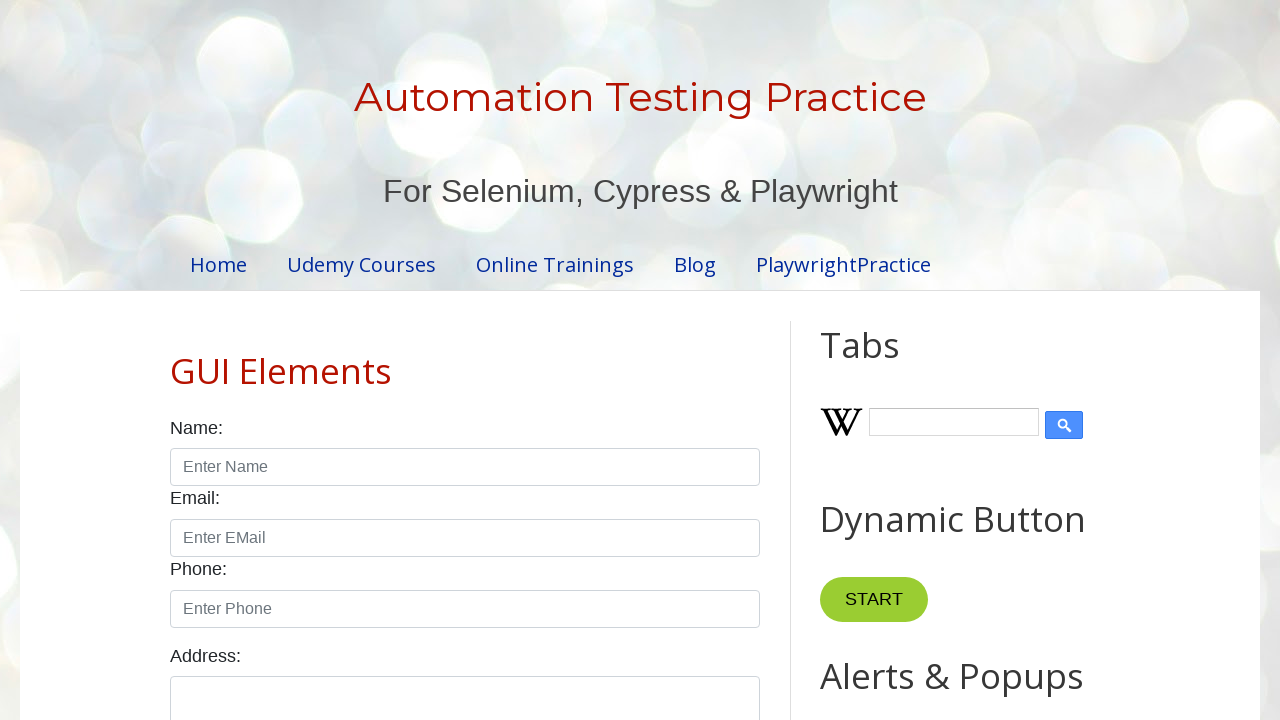

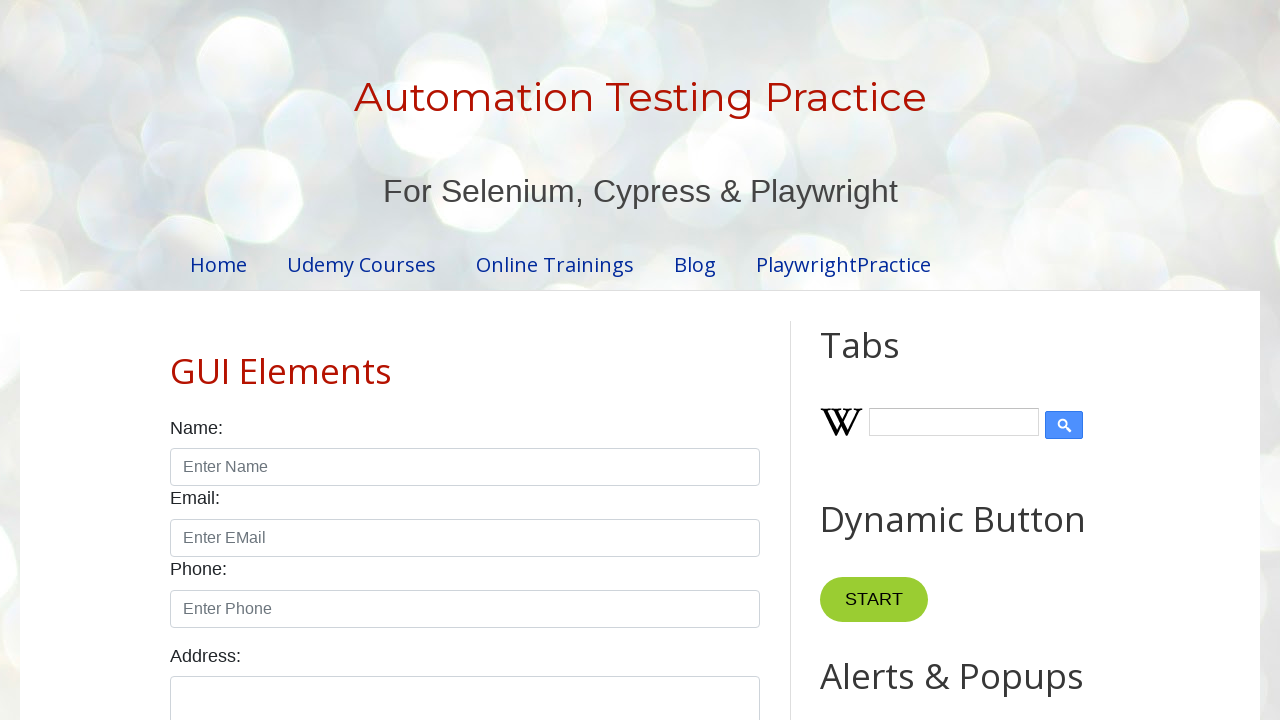